Tests dropdown and checkbox functionality on a travel booking form by selecting senior citizen discount checkbox and increasing the number of adult passengers

Starting URL: https://rahulshettyacademy.com/dropdownsPractise/

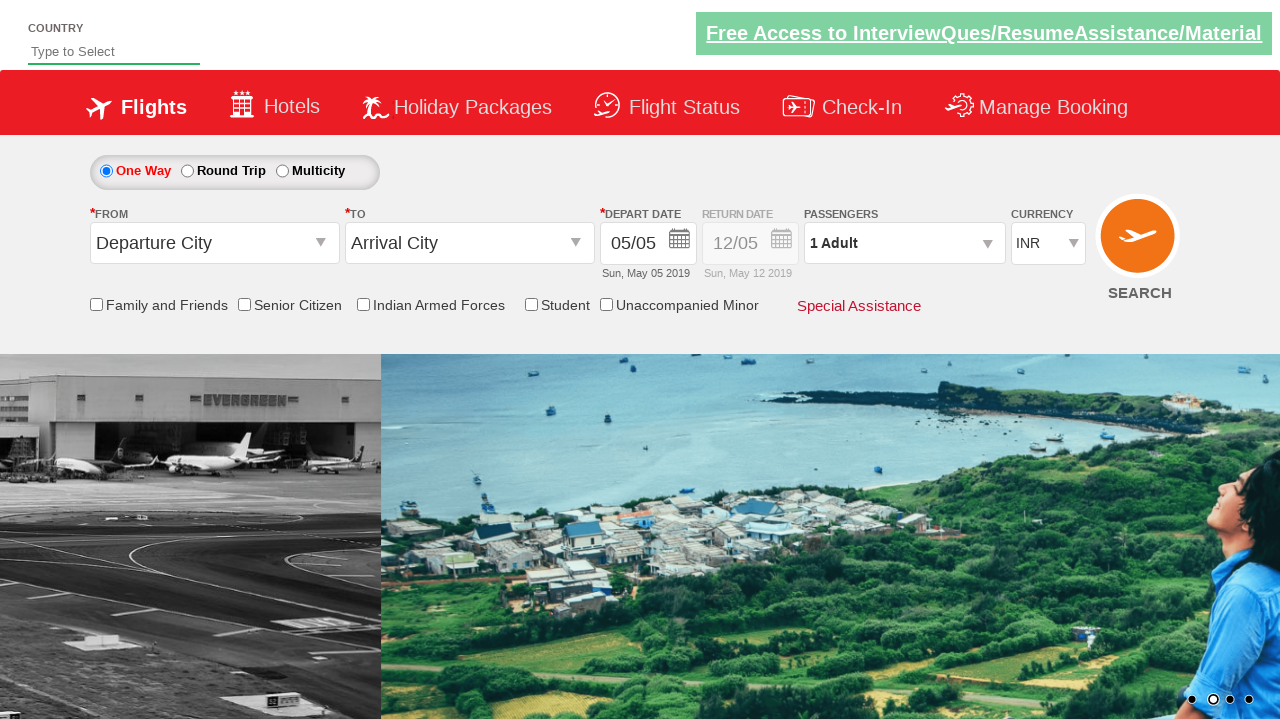

Verified senior citizen discount checkbox is not selected initially
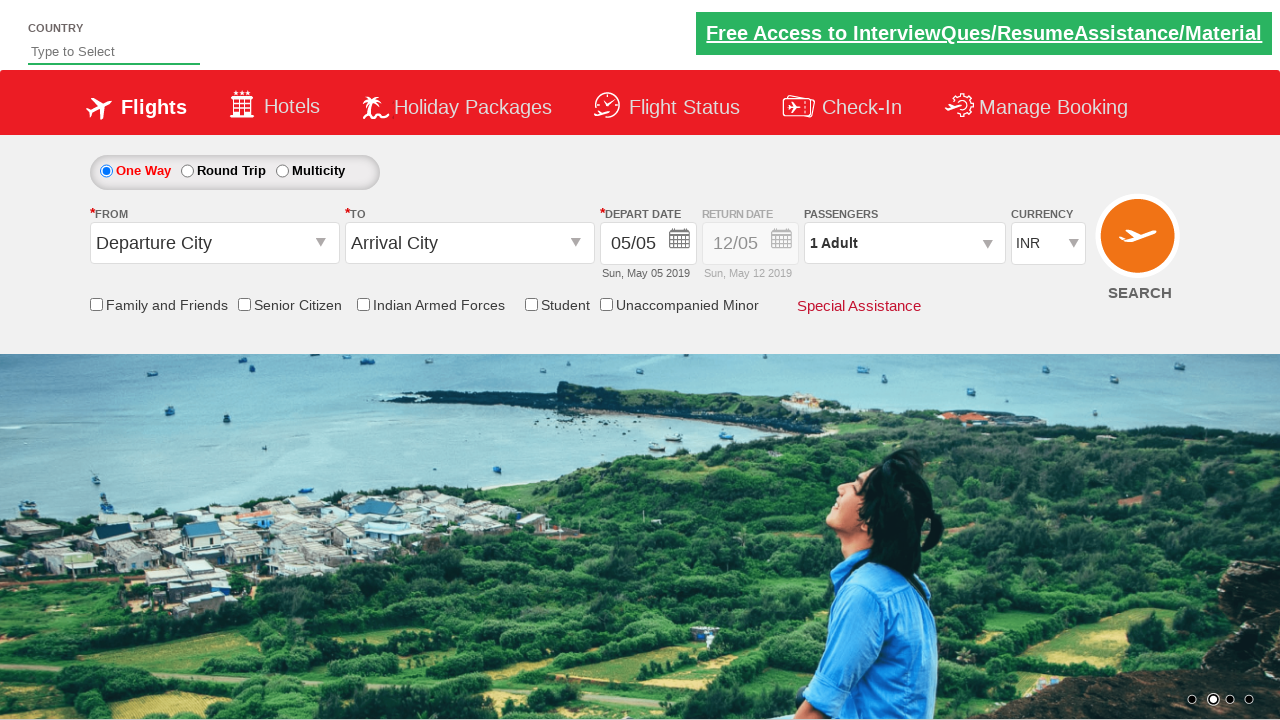

Clicked senior citizen discount checkbox at (244, 304) on input[id*='SeniorCitizenDiscount']
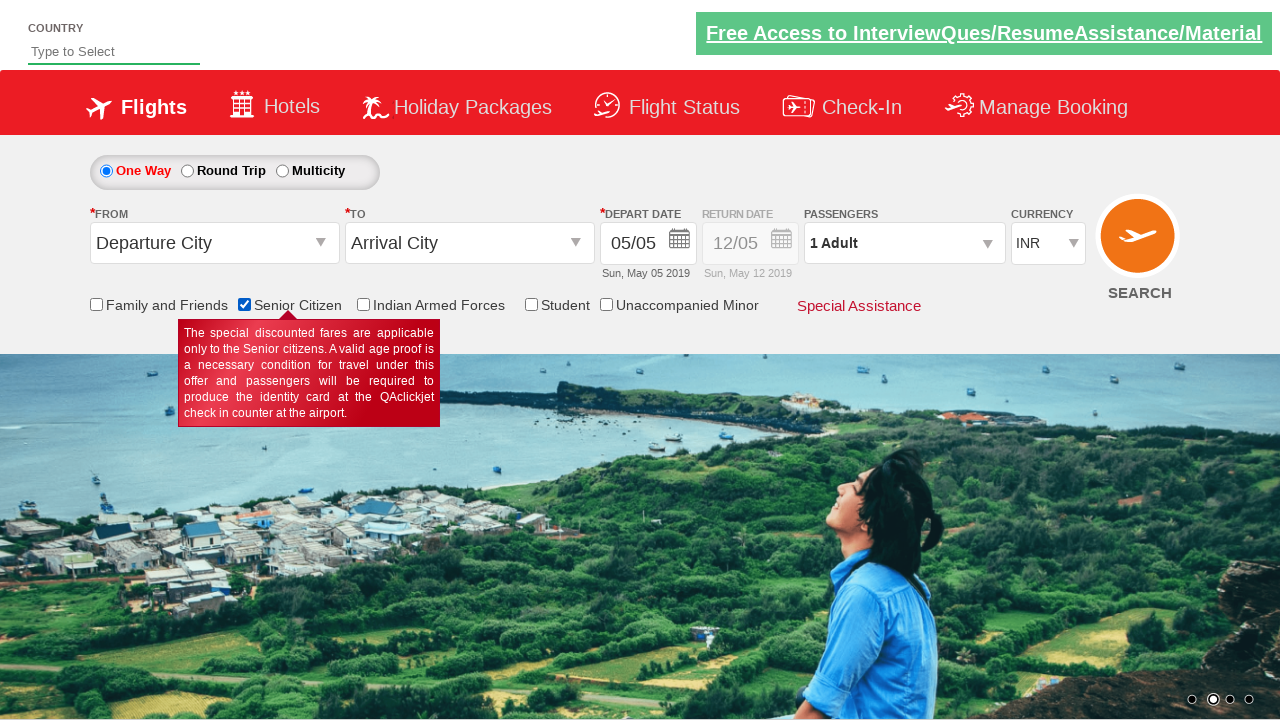

Verified senior citizen discount checkbox is now selected
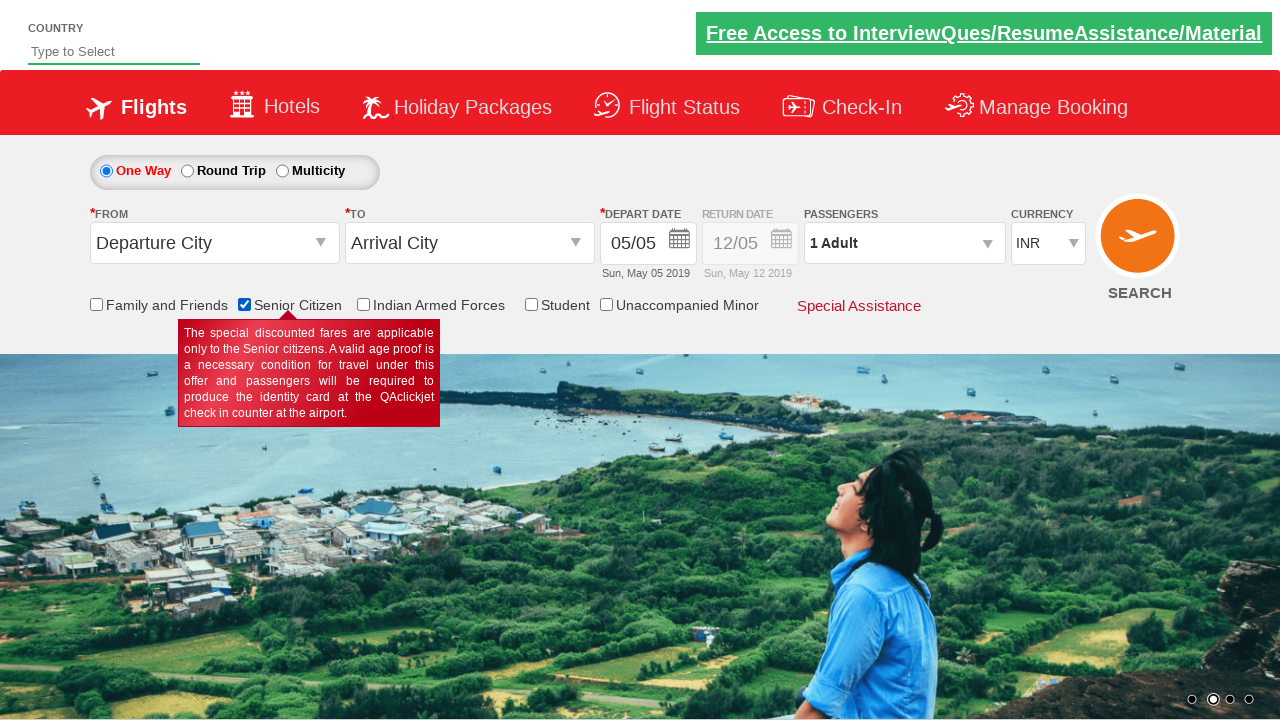

Retrieved checkbox count: 6 checkboxes found
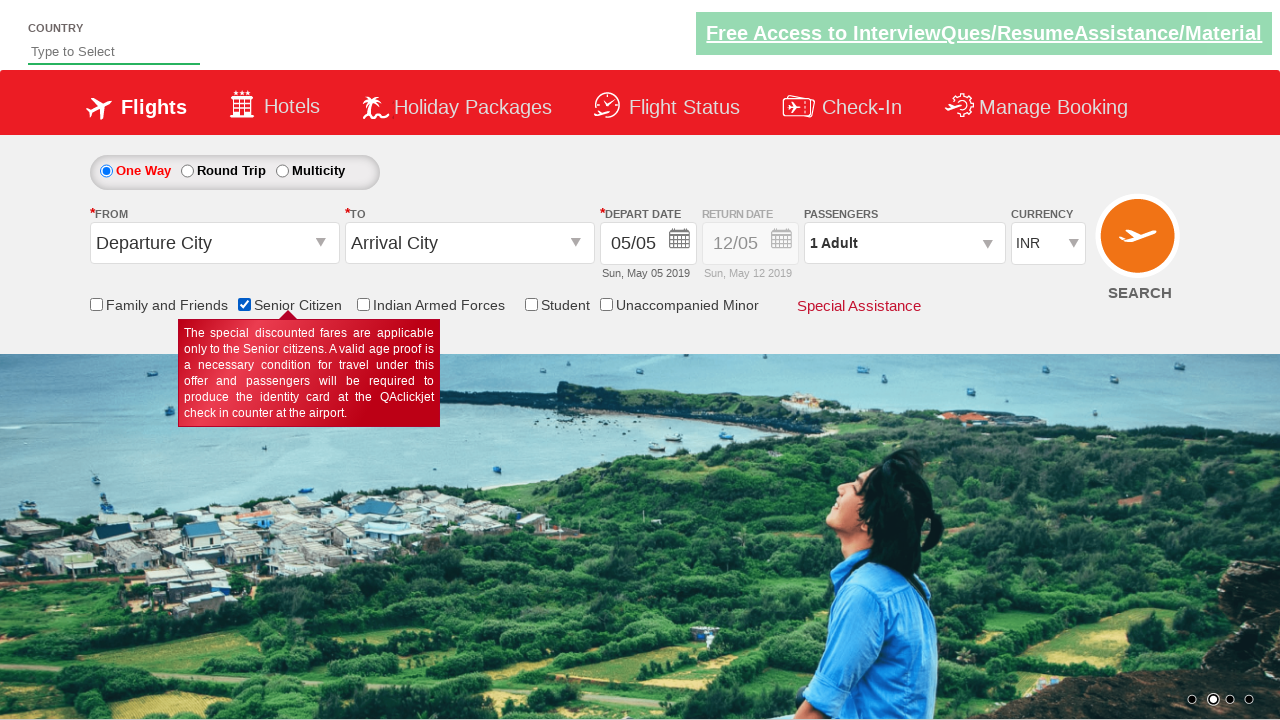

Clicked on passenger info dropdown to open it at (904, 243) on #divpaxinfo
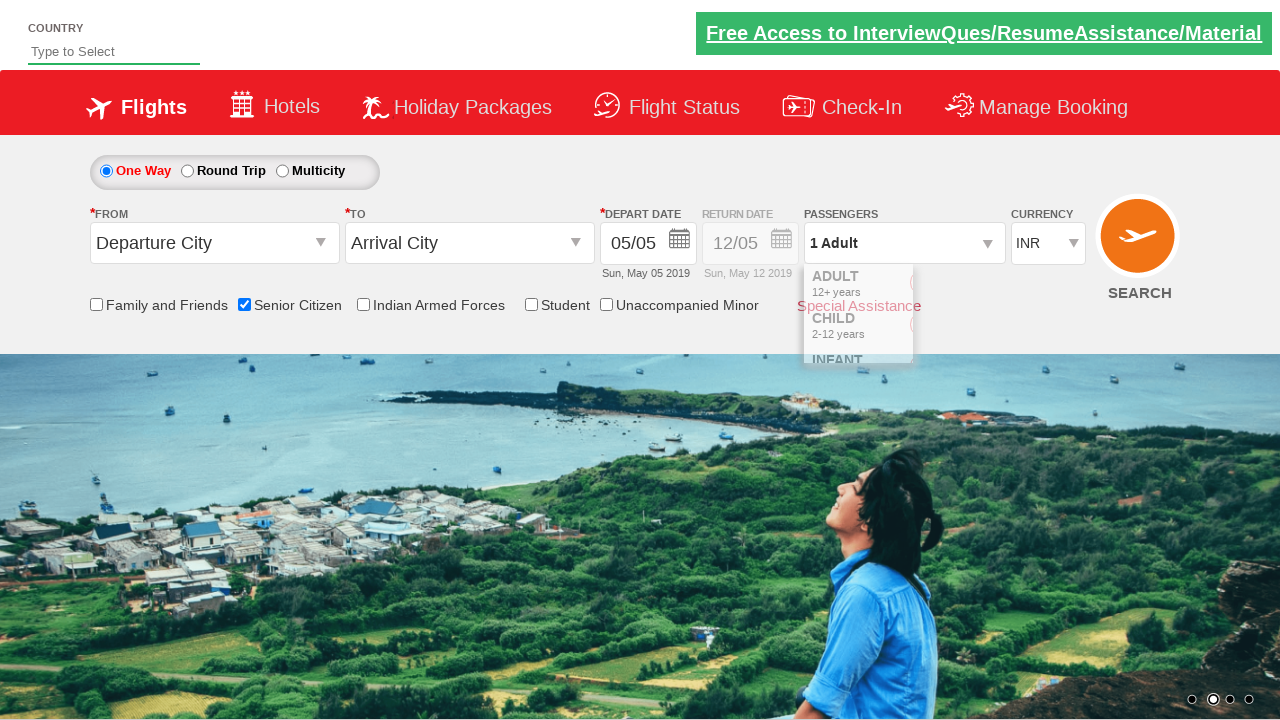

Waited for passenger dropdown to open
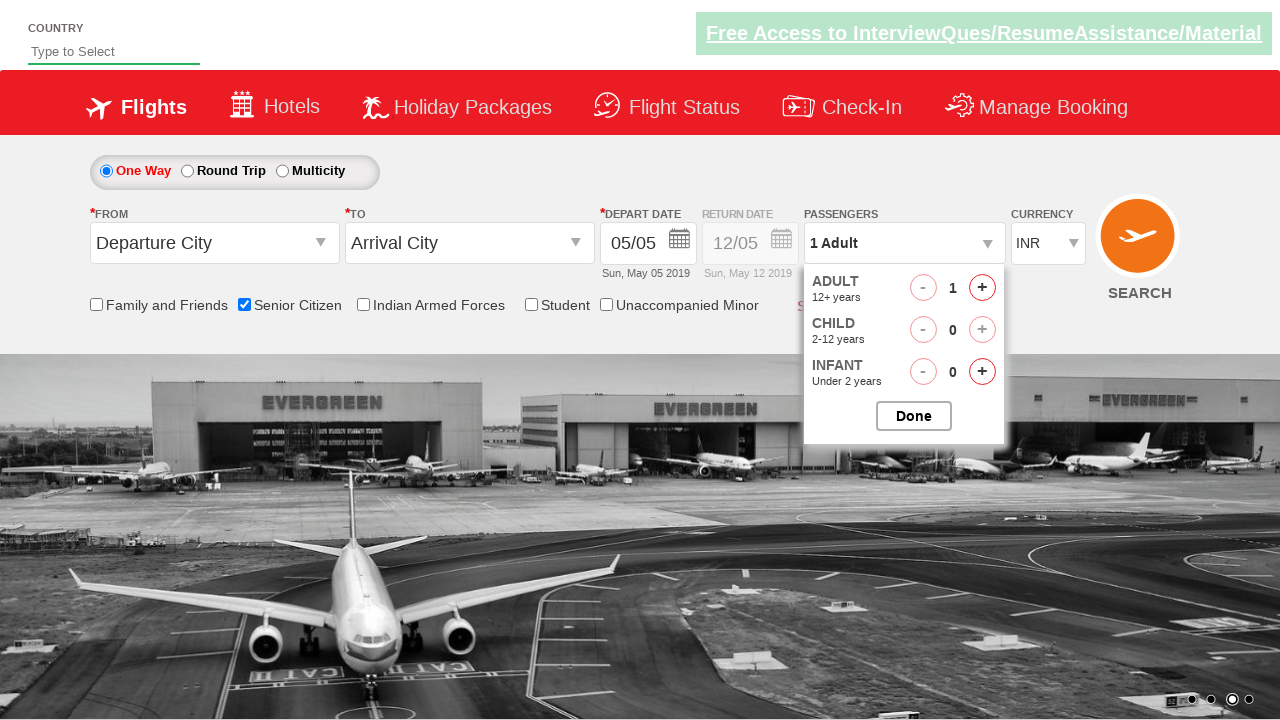

Retrieved current passenger text: 1 Adult
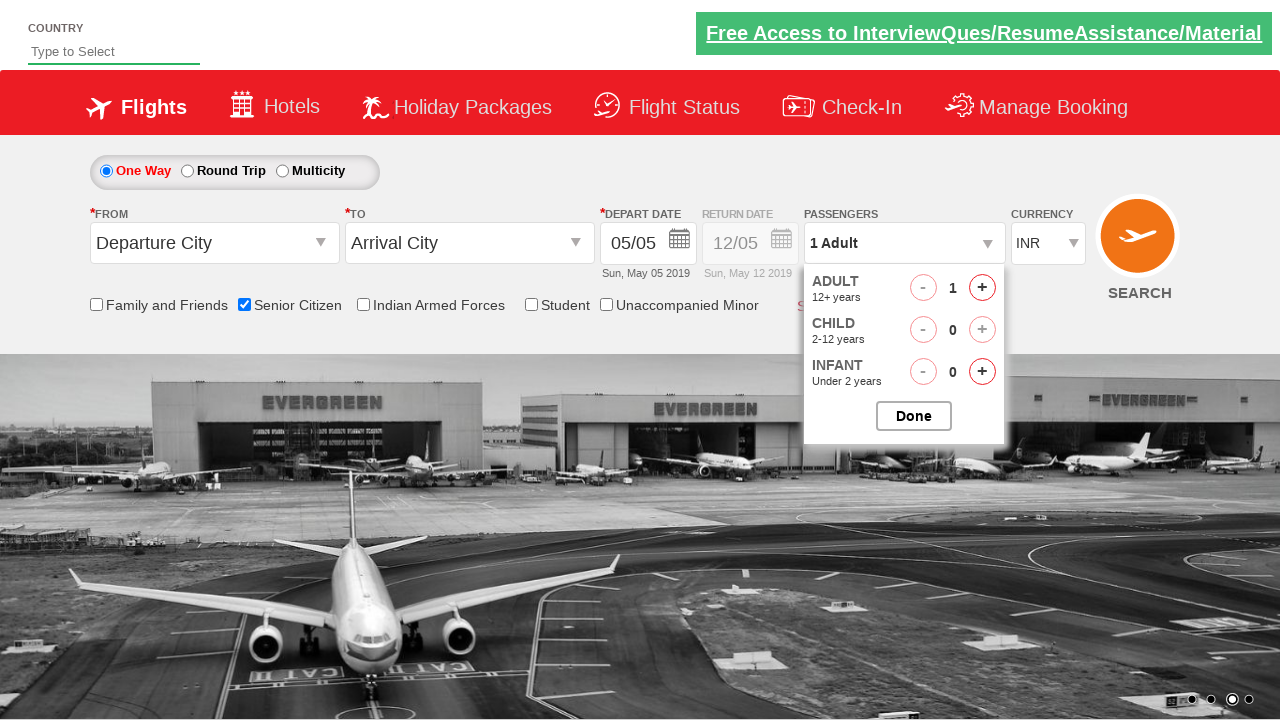

Clicked adult increase button (iteration 1 of 4) at (982, 288) on #hrefIncAdt
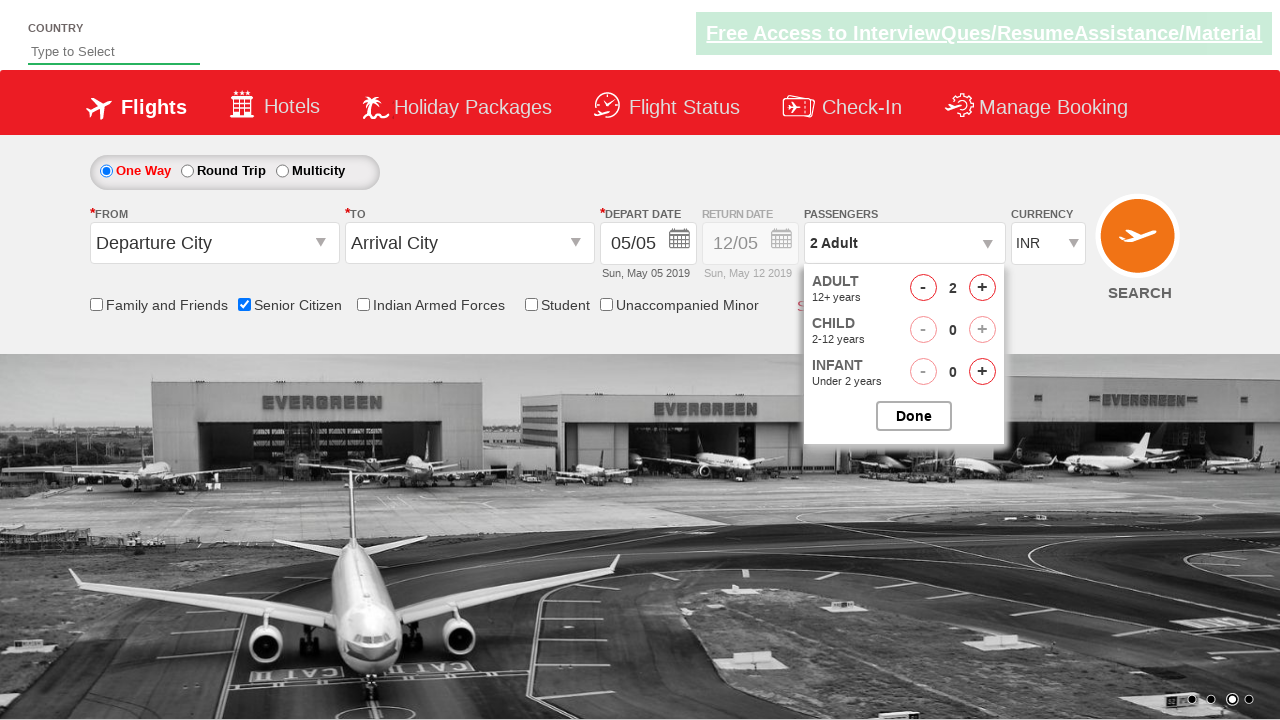

Clicked adult increase button (iteration 2 of 4) at (982, 288) on #hrefIncAdt
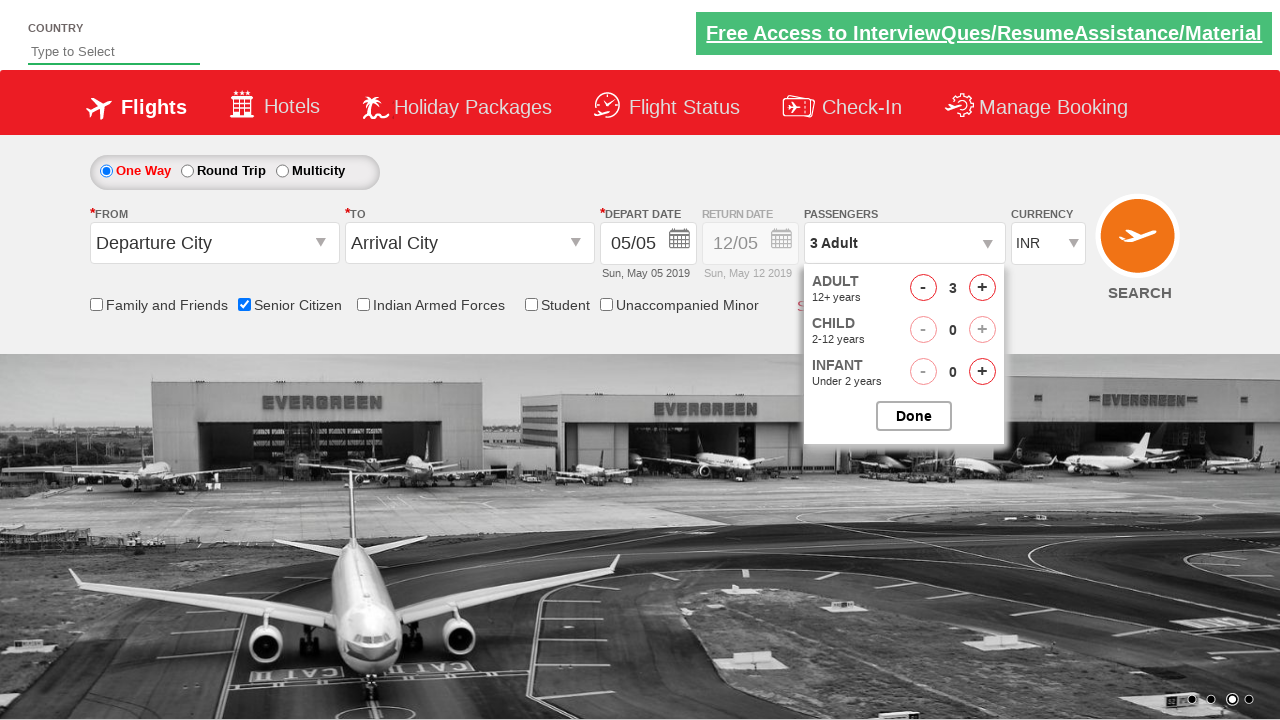

Clicked adult increase button (iteration 3 of 4) at (982, 288) on #hrefIncAdt
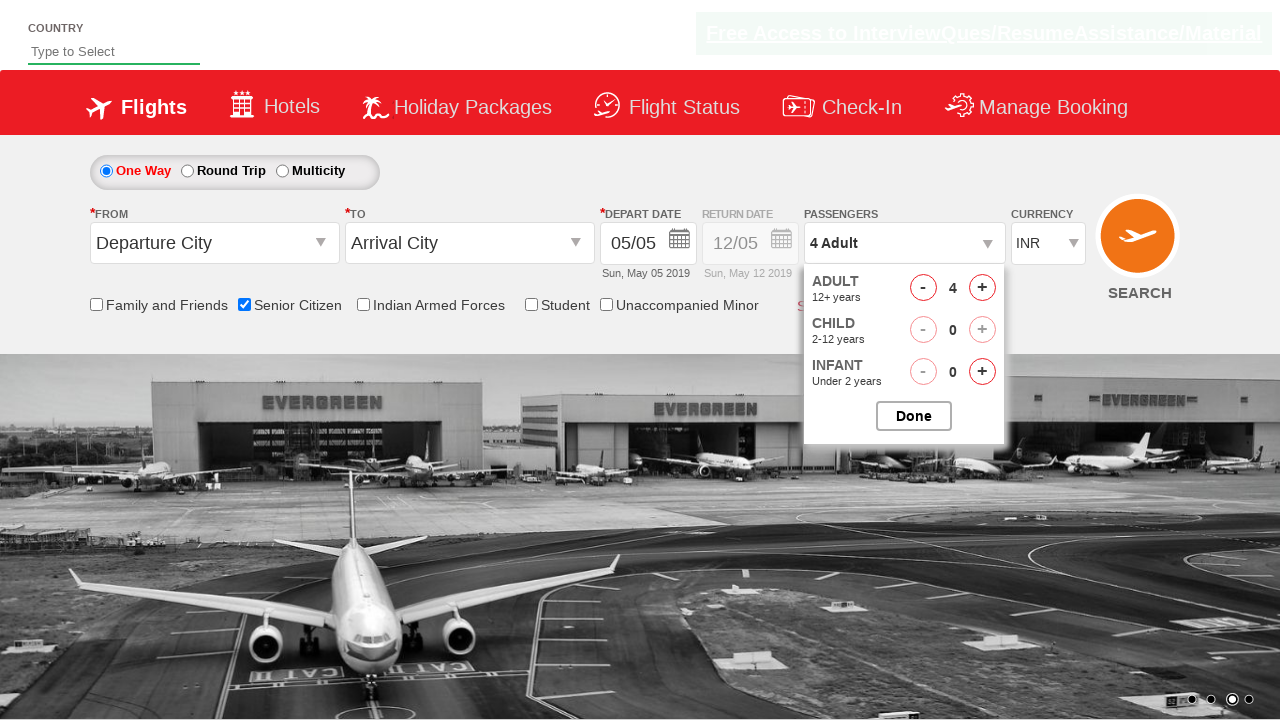

Clicked adult increase button (iteration 4 of 4) at (982, 288) on #hrefIncAdt
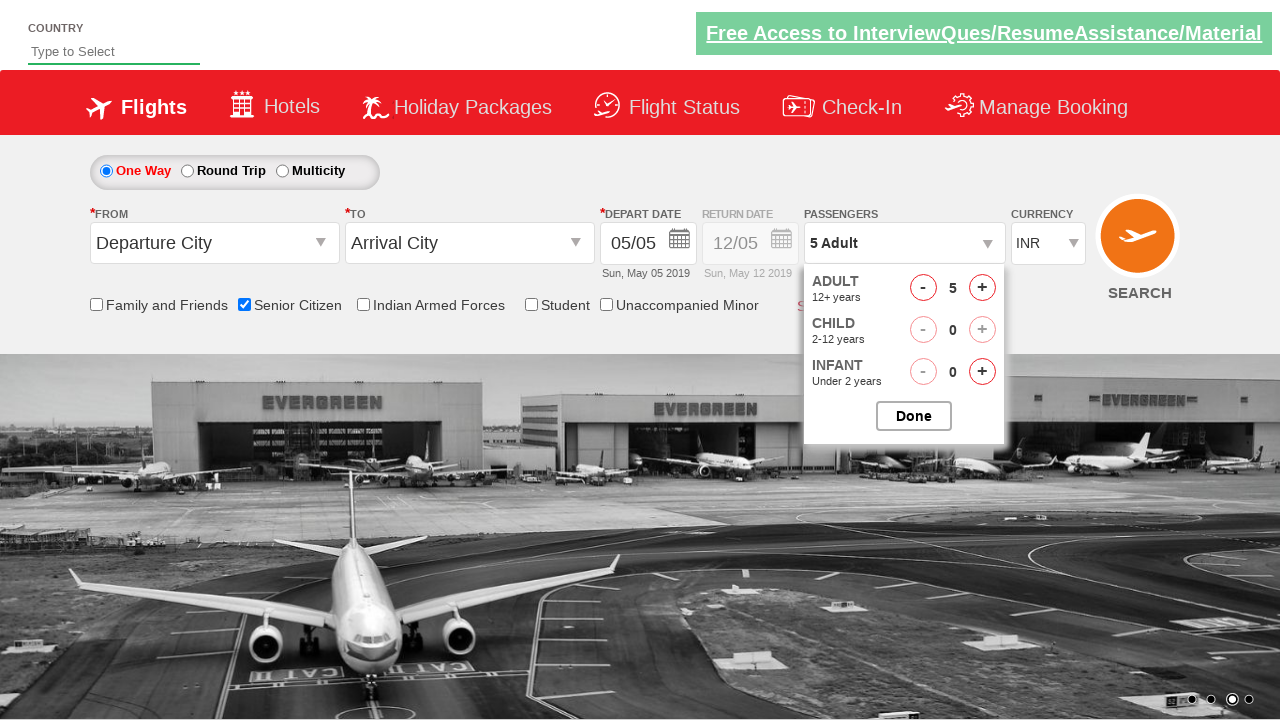

Closed the passenger selection dropdown at (914, 416) on #btnclosepaxoption
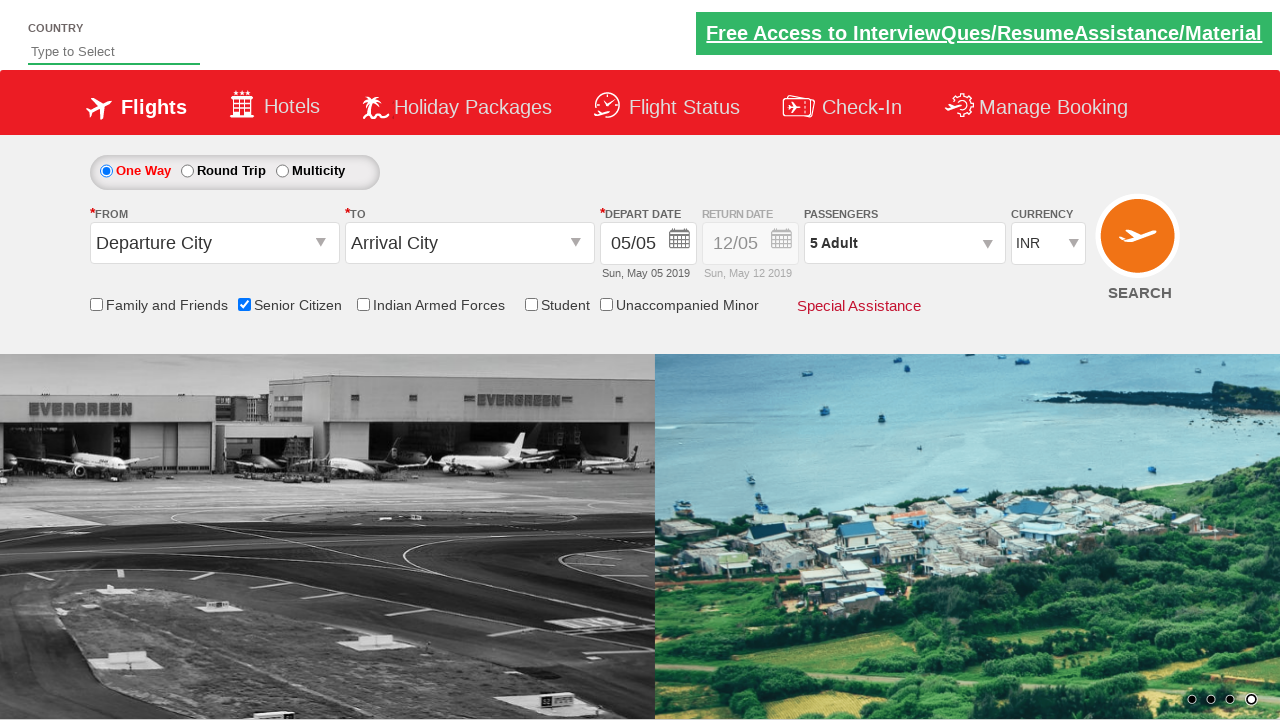

Verified passenger count is '5 Adult'
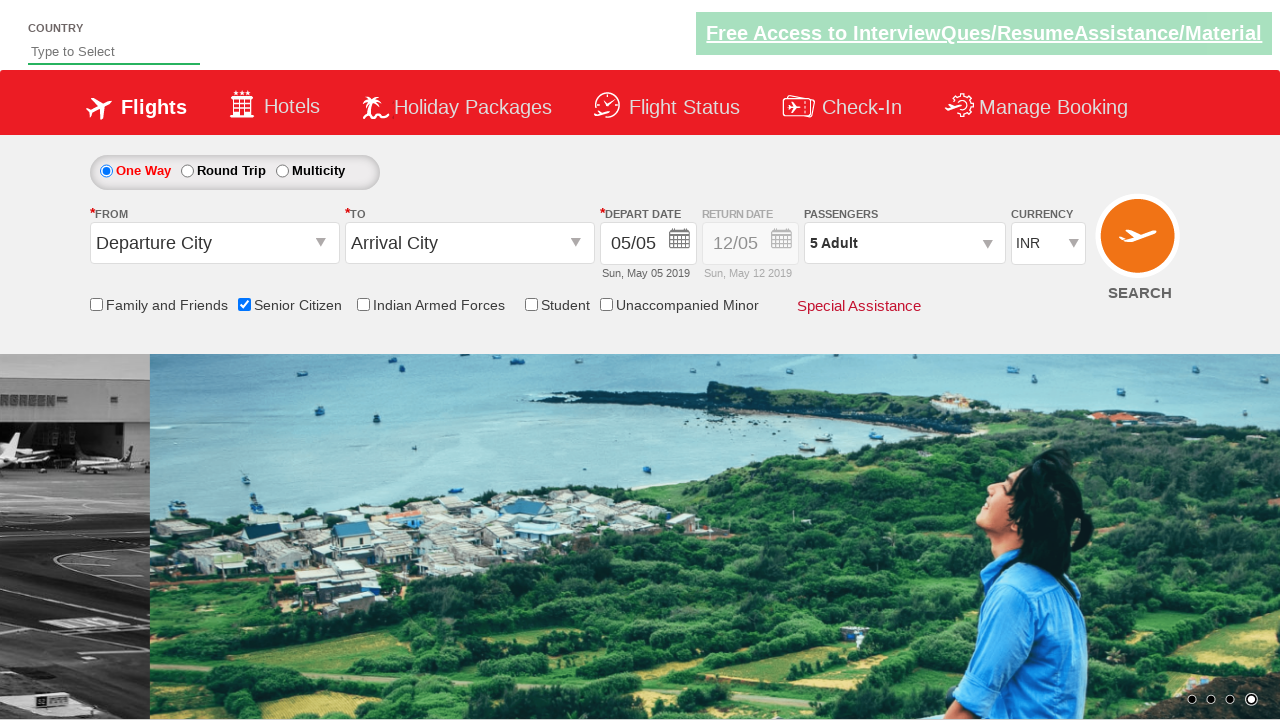

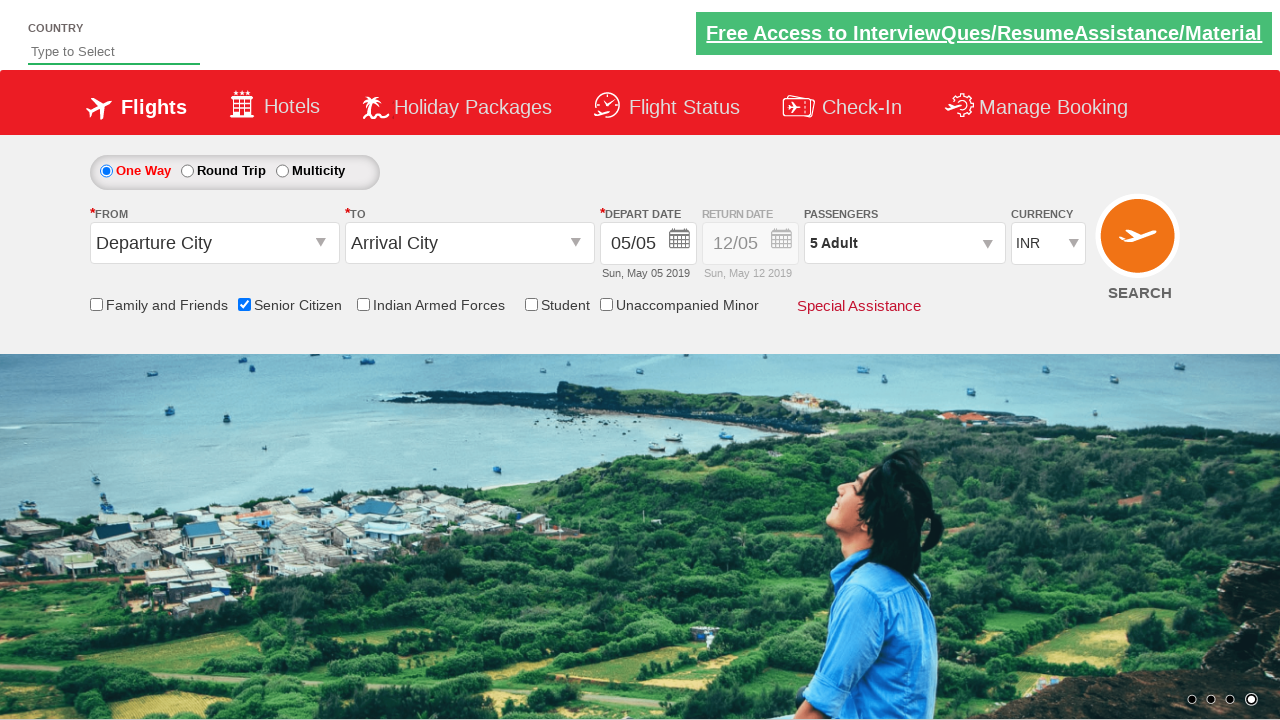